Tests JavaScript prompt alert functionality by clicking a tab, triggering a prompt box, entering text into the prompt, and accepting it.

Starting URL: https://demo.automationtesting.in/Alerts.html

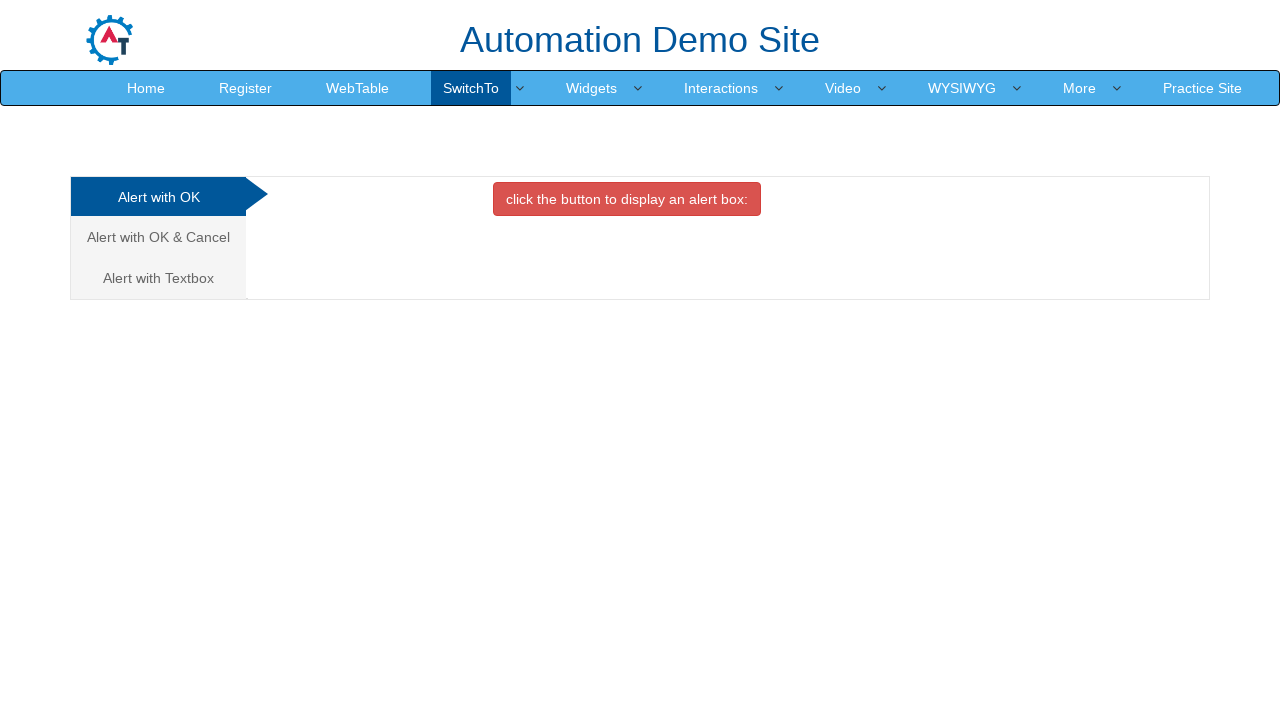

Set up dialog handler for prompt acceptance
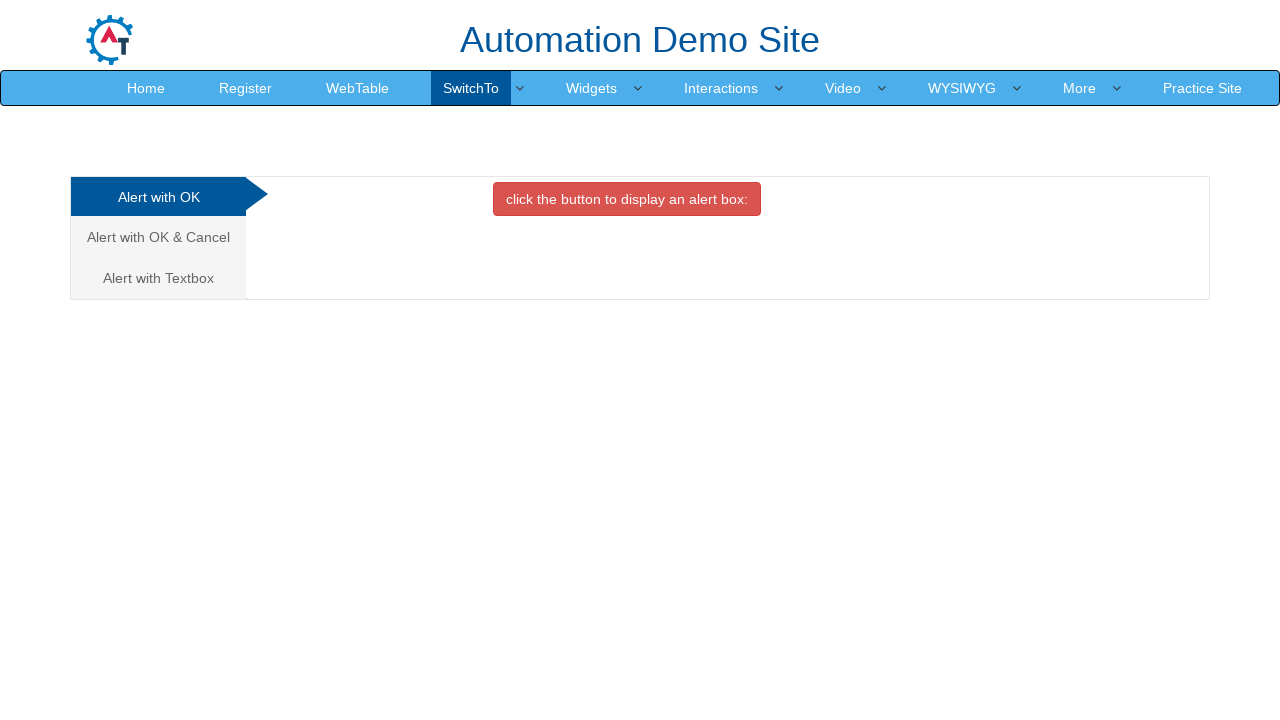

Clicked the third analystic tab for prompt alert at (158, 278) on (//a[@class='analystic'])[3]
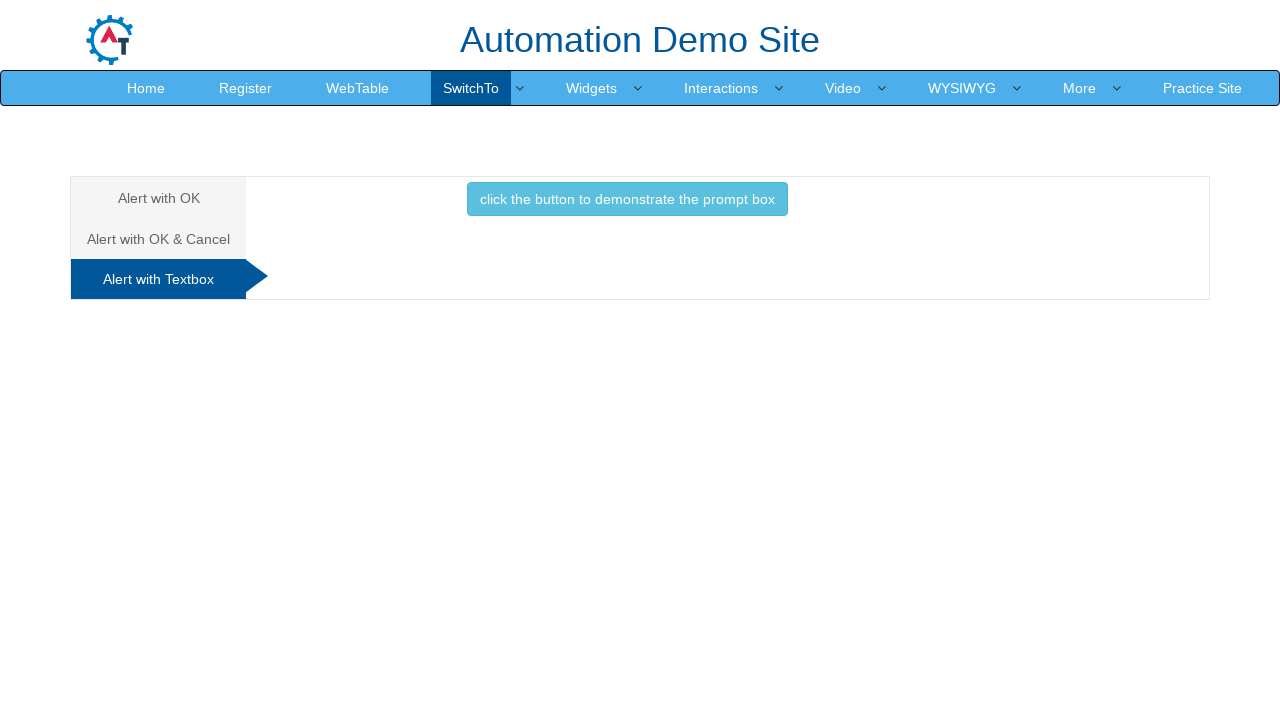

Clicked button to trigger prompt box at (627, 199) on button[onclick='promptbox()']
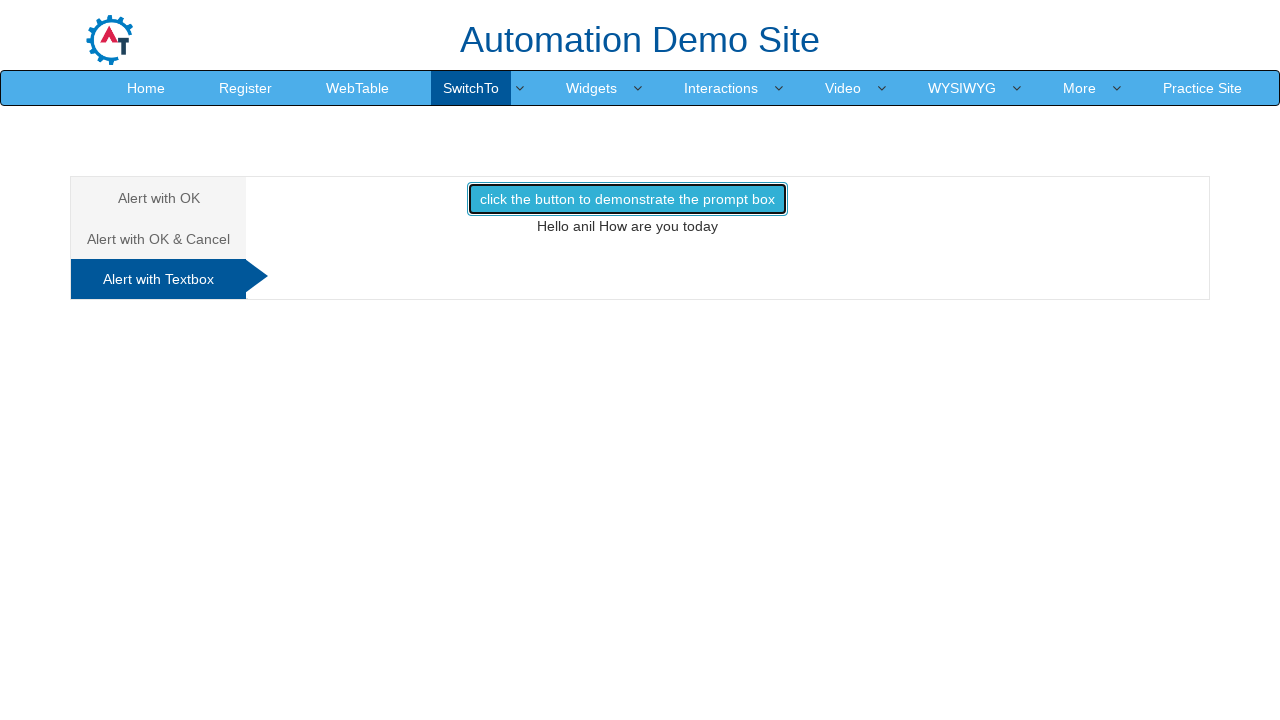

Waited for dialog interaction to complete and prompt accepted with 'anil'
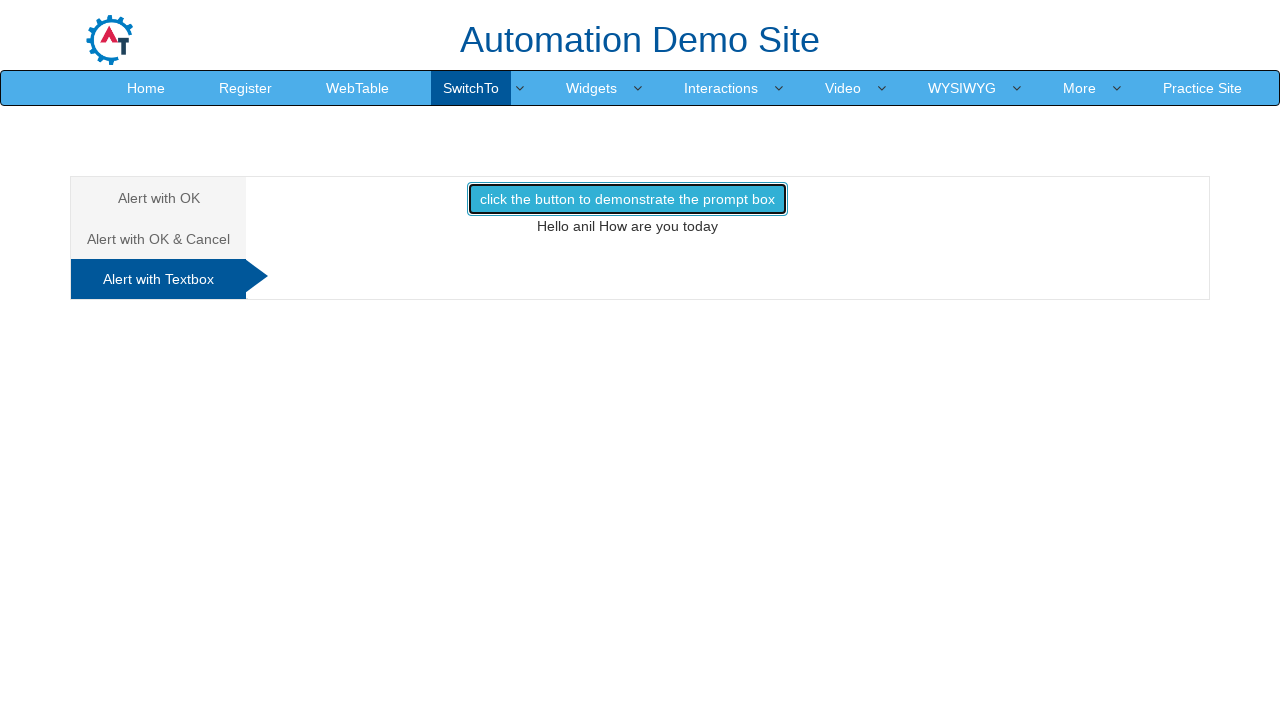

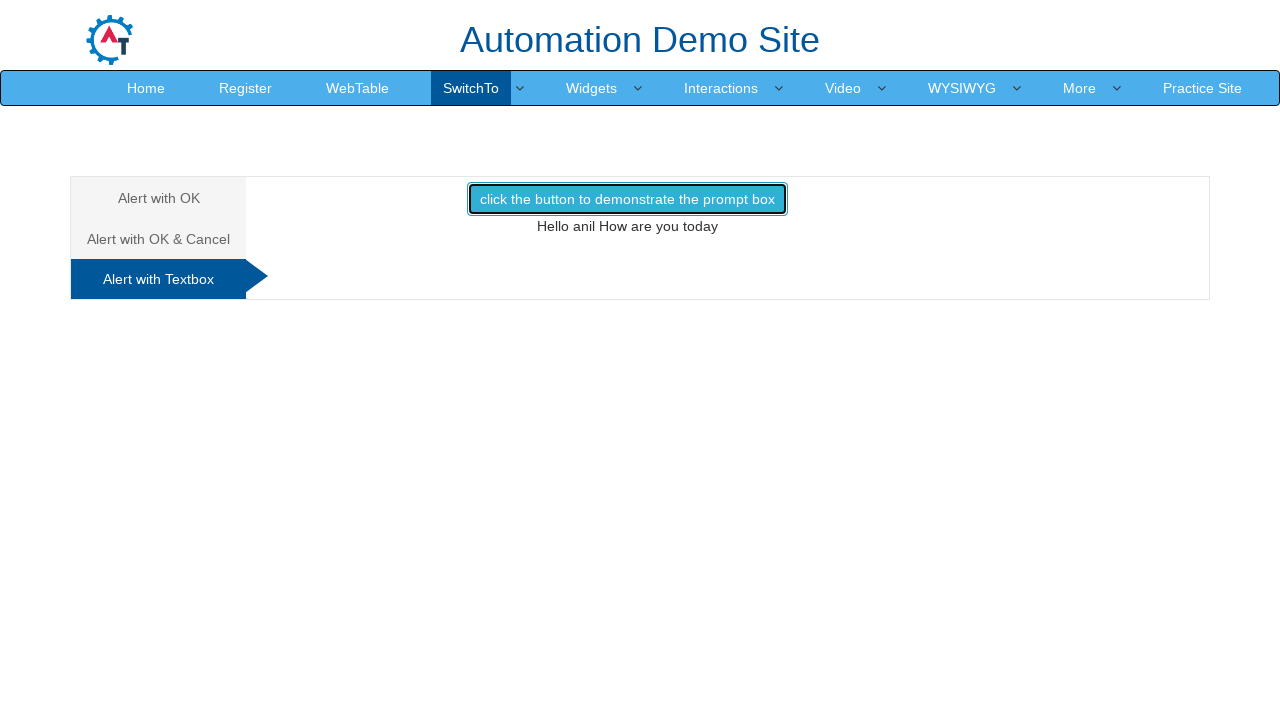